Tests switching between browser tabs by clicking a link that opens a new tab and verifying content in the new tab

Starting URL: https://rahulshettyacademy.com/loginpagePractise/

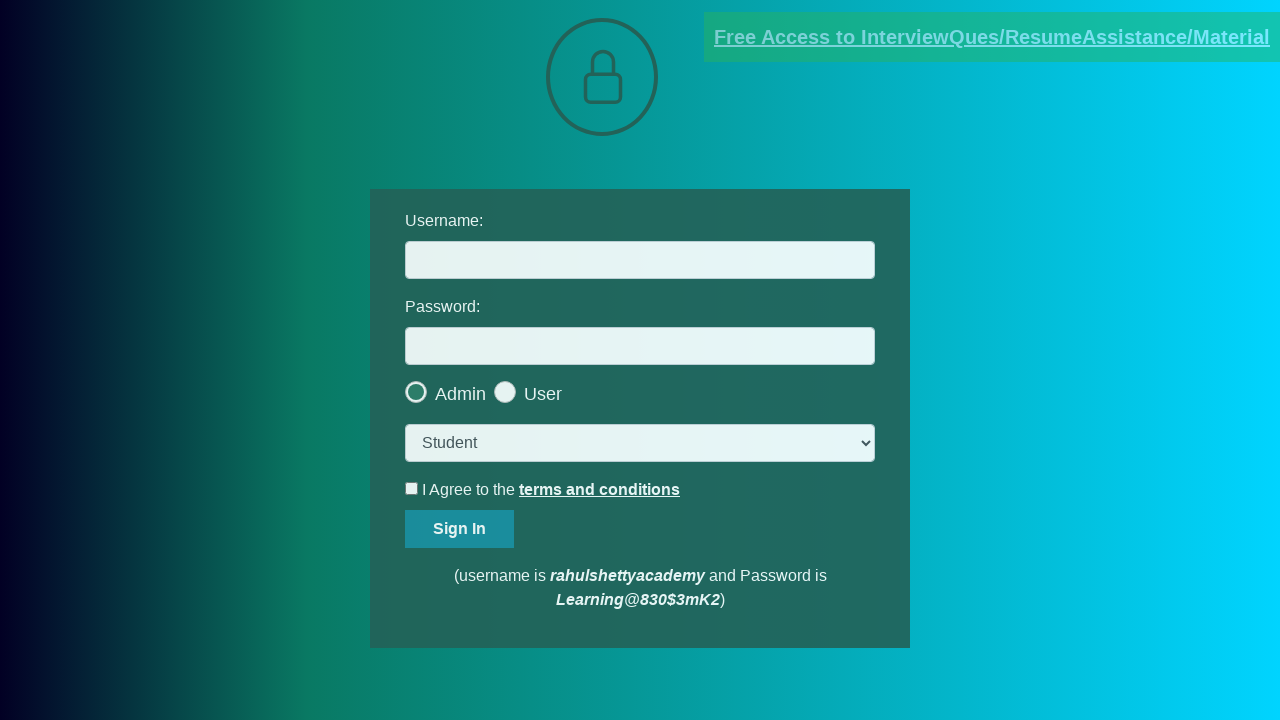

Clicked link to open new tab for Free Access to InterviewQues/ResumeAssistance/Material at (992, 37) on text=Free Access to InterviewQues/ResumeAssistance/Material
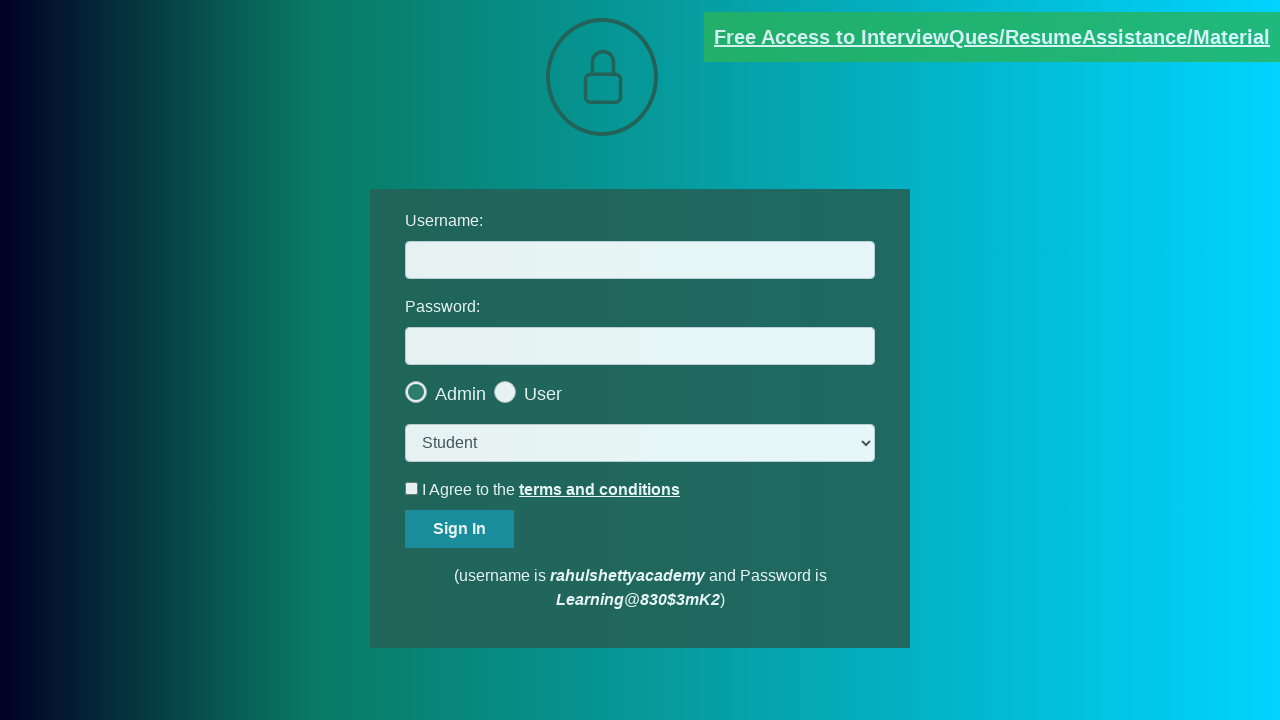

New tab opened and captured
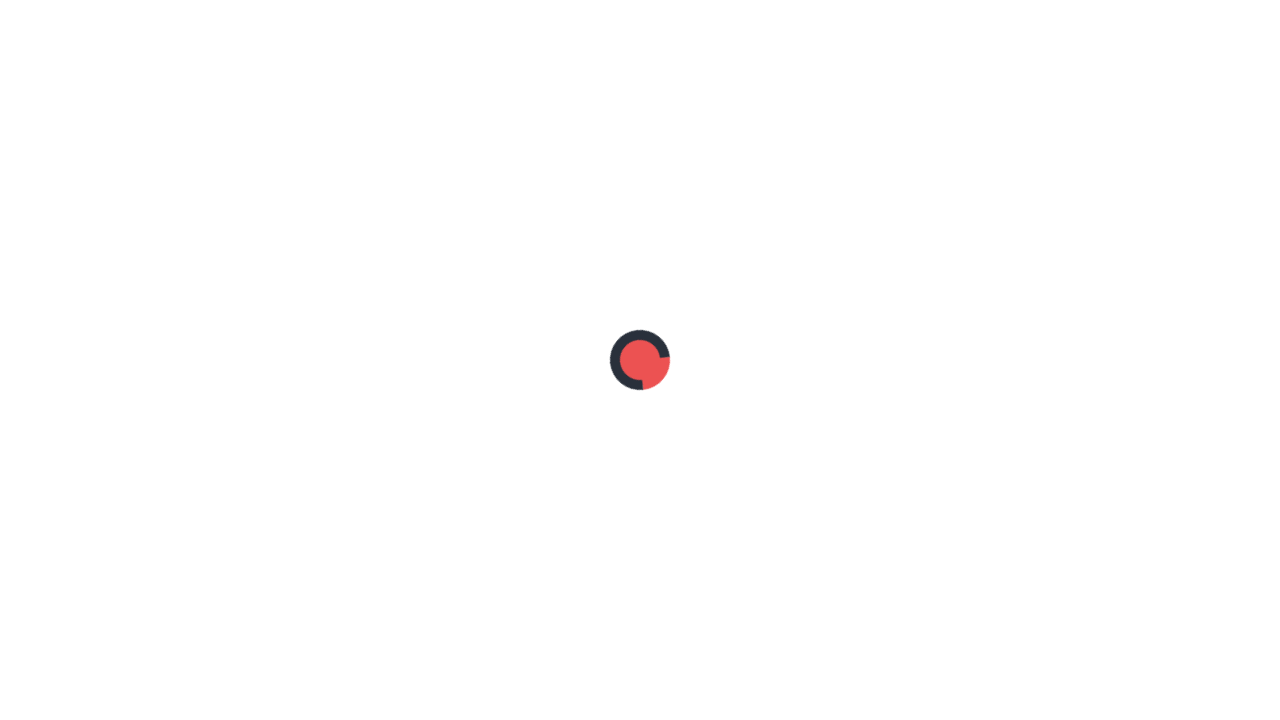

New page loaded and email text element is visible
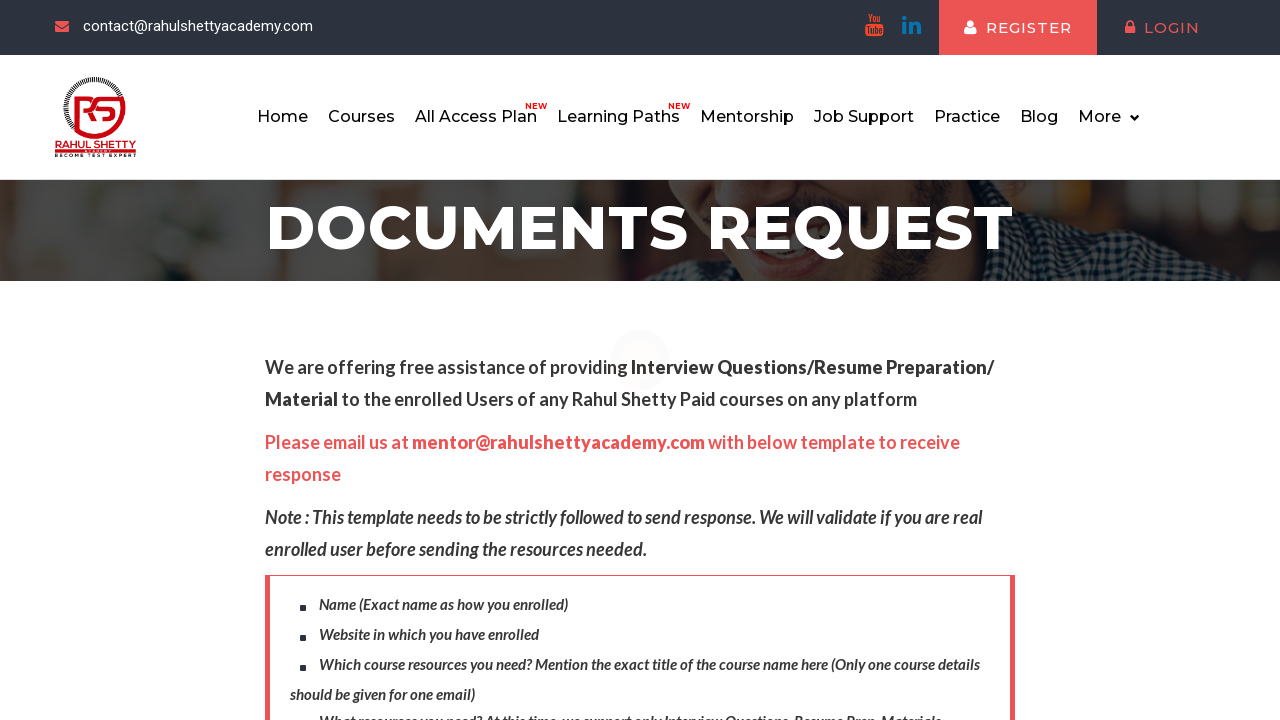

Retrieved email text content from new page
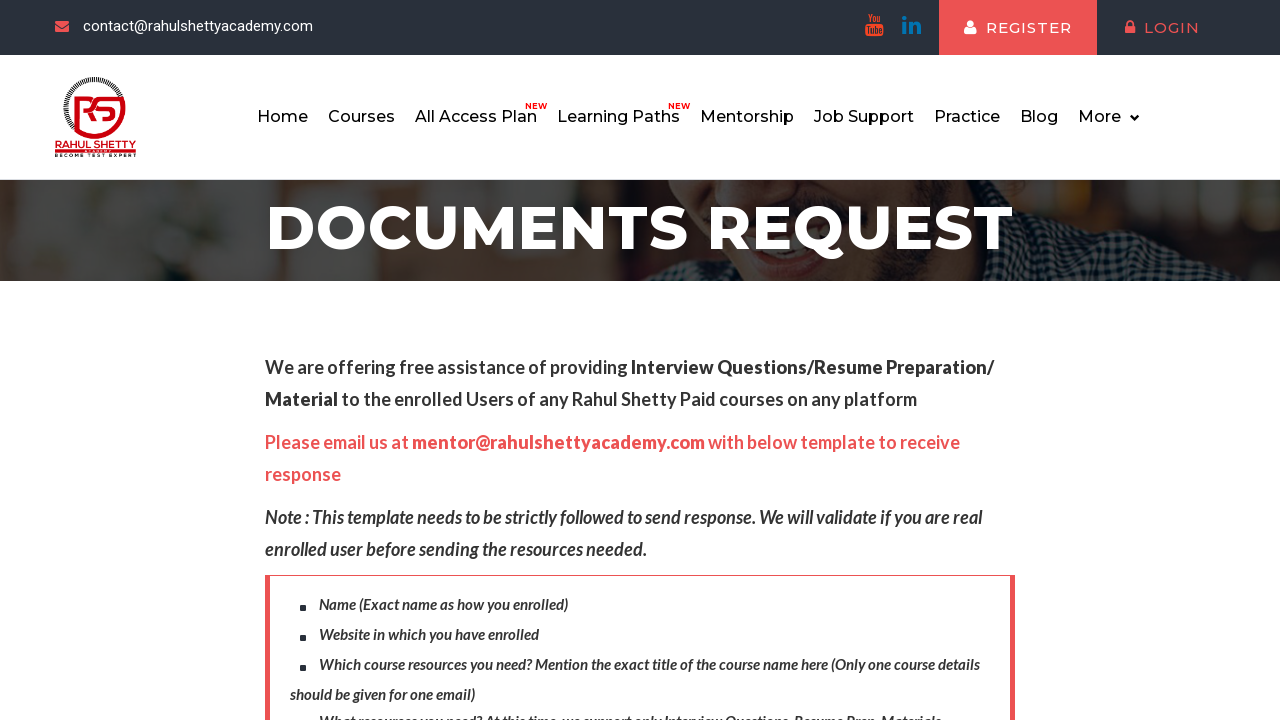

Switched back to original page
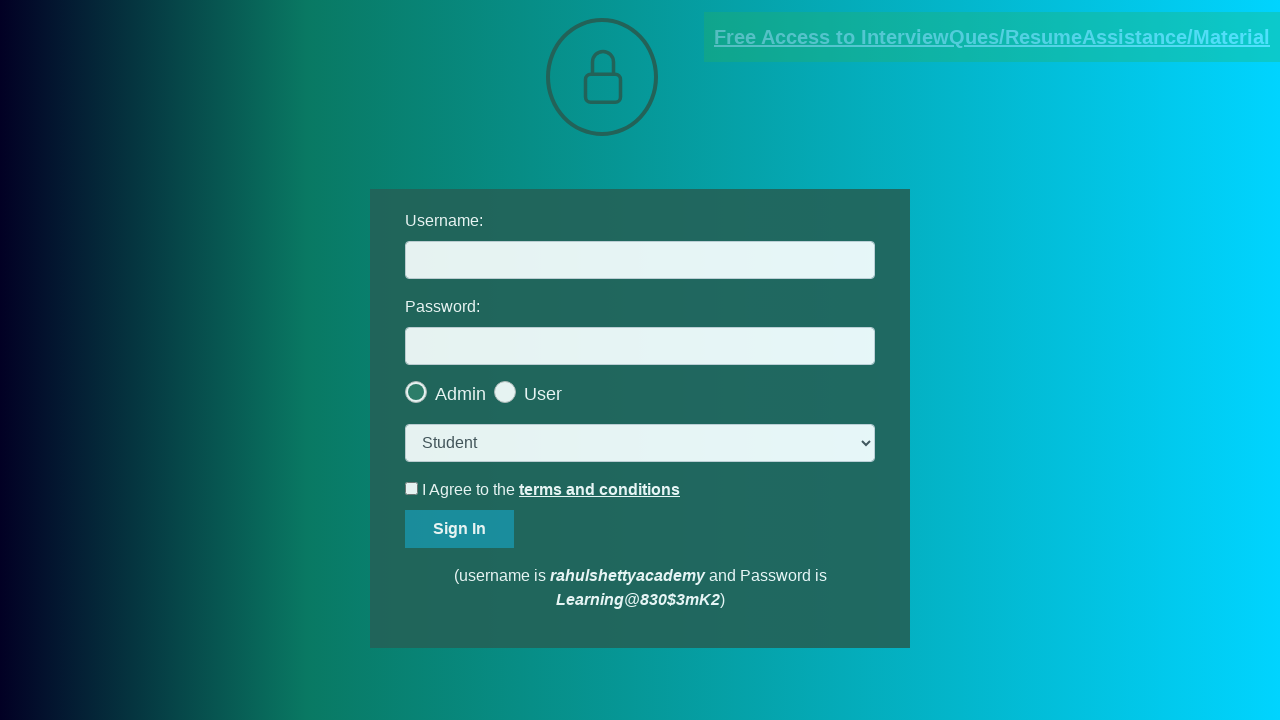

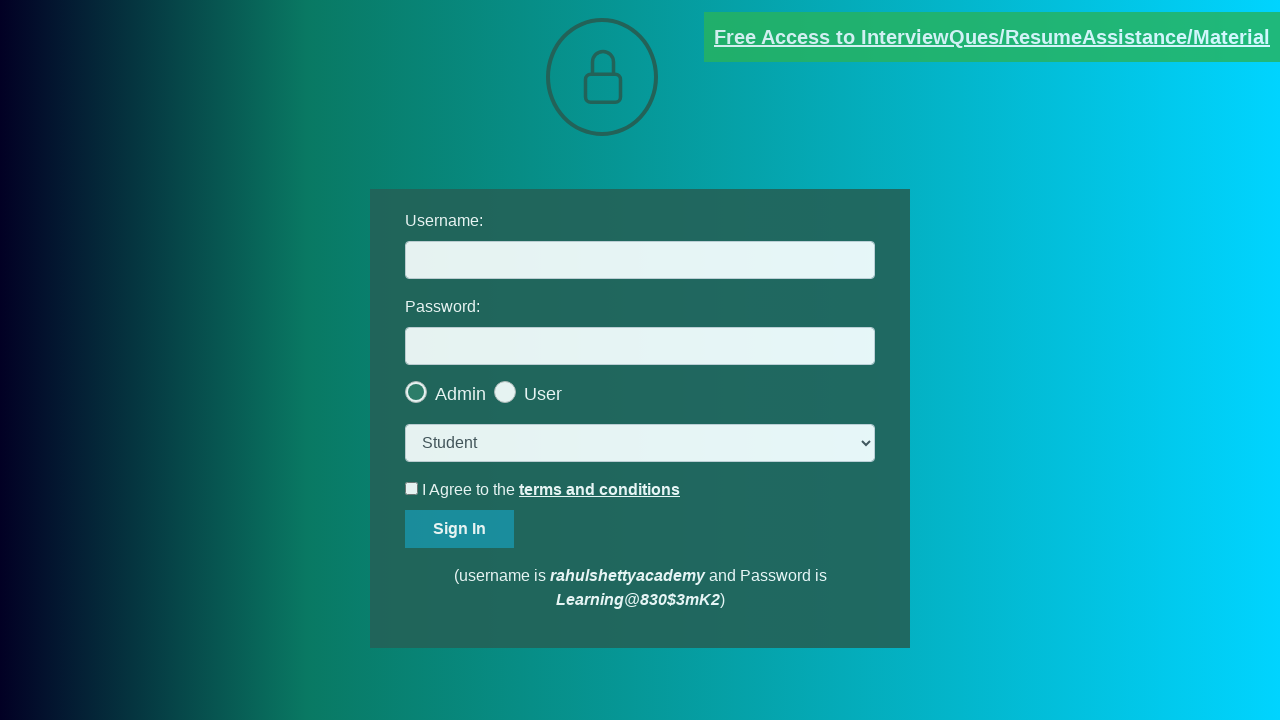